Navigates to the omayo blogspot test page and maximizes the browser window

Starting URL: https://omayo.blogspot.com/

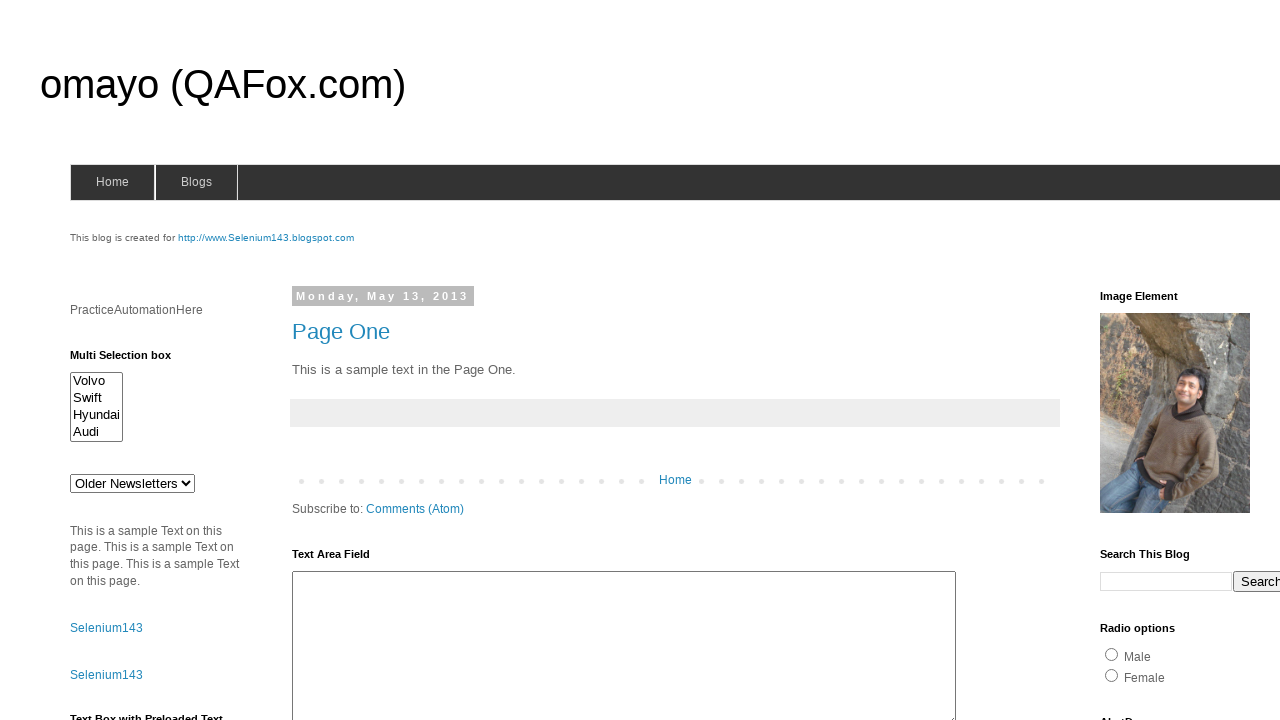

Navigated to omayo blogspot test page
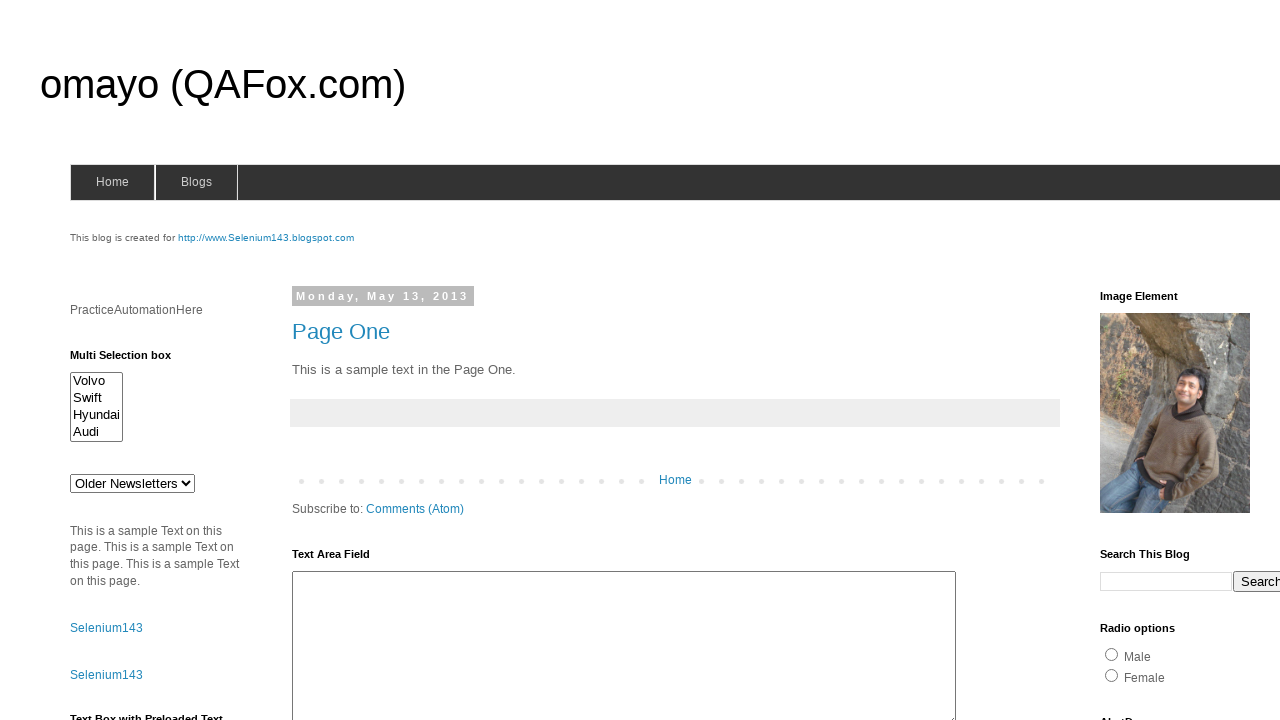

Maximized browser window to 1920x1080
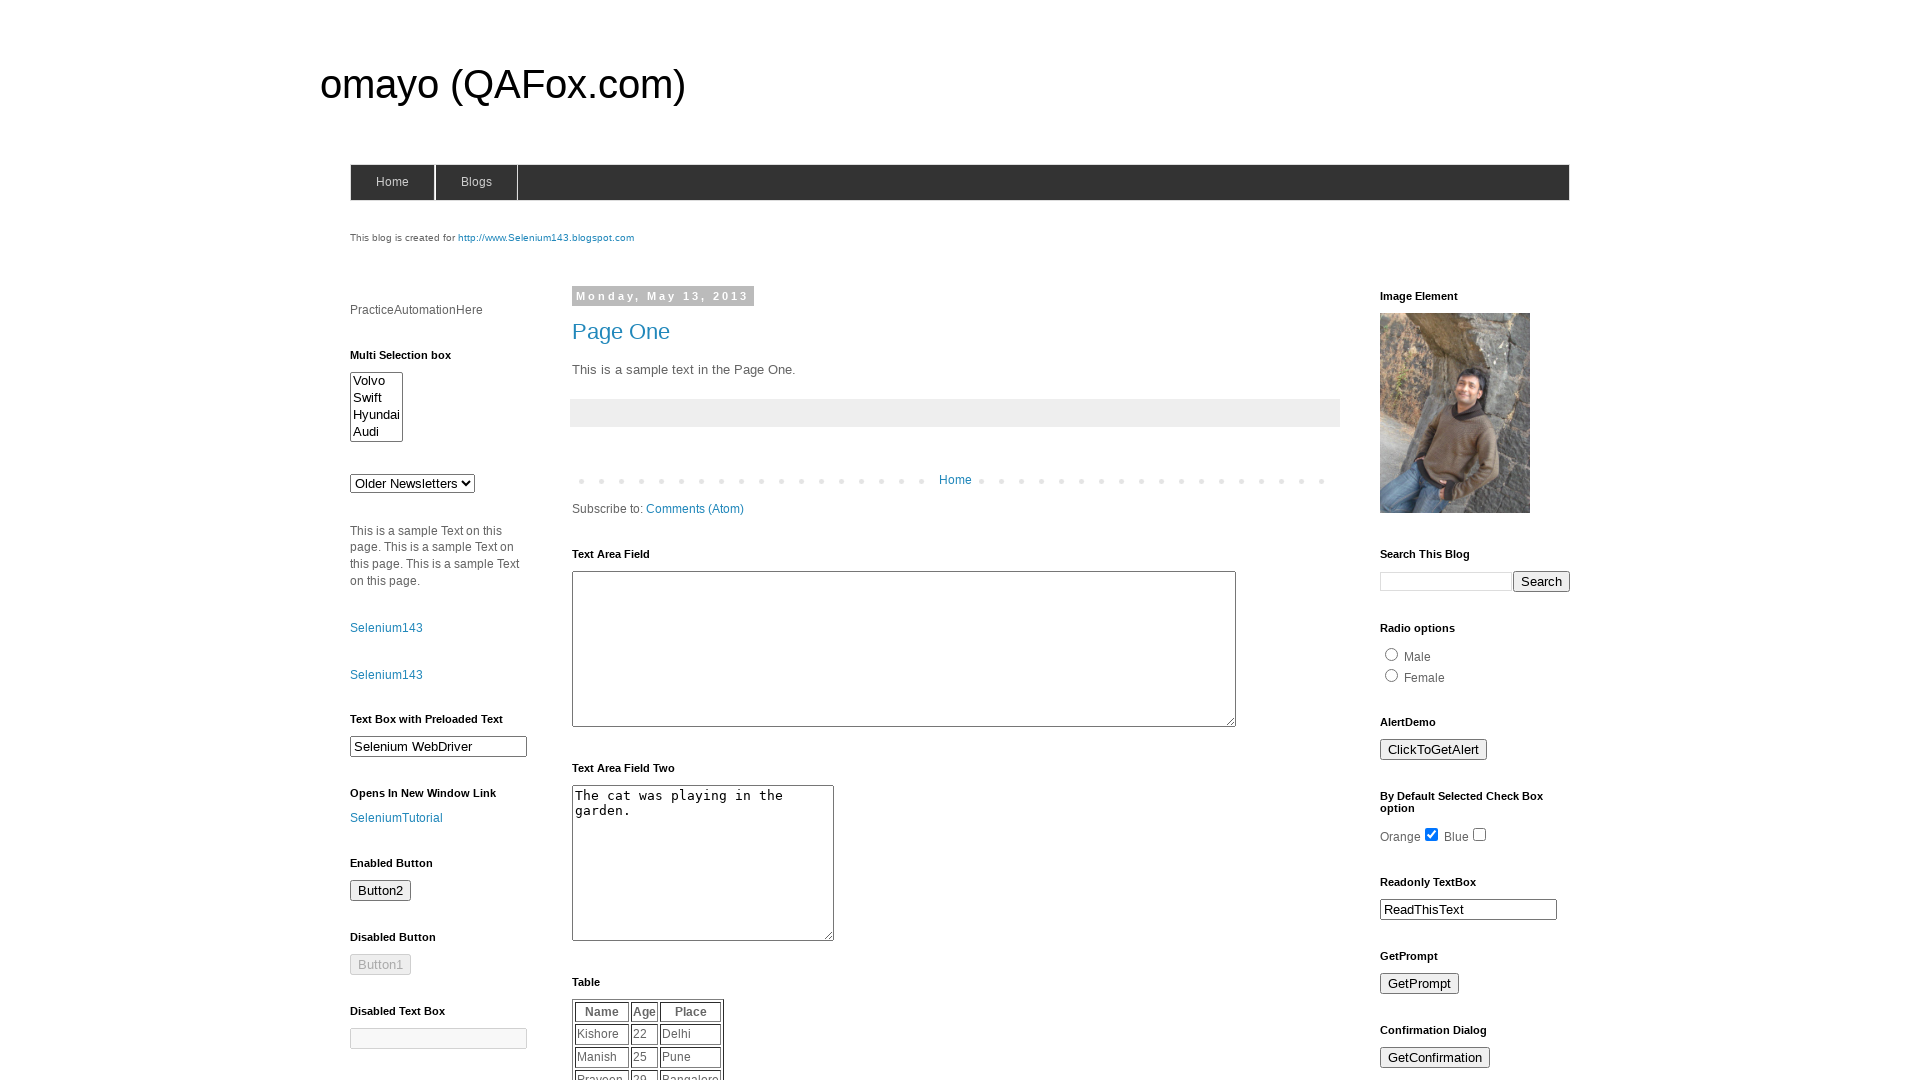

Page fully loaded and ready
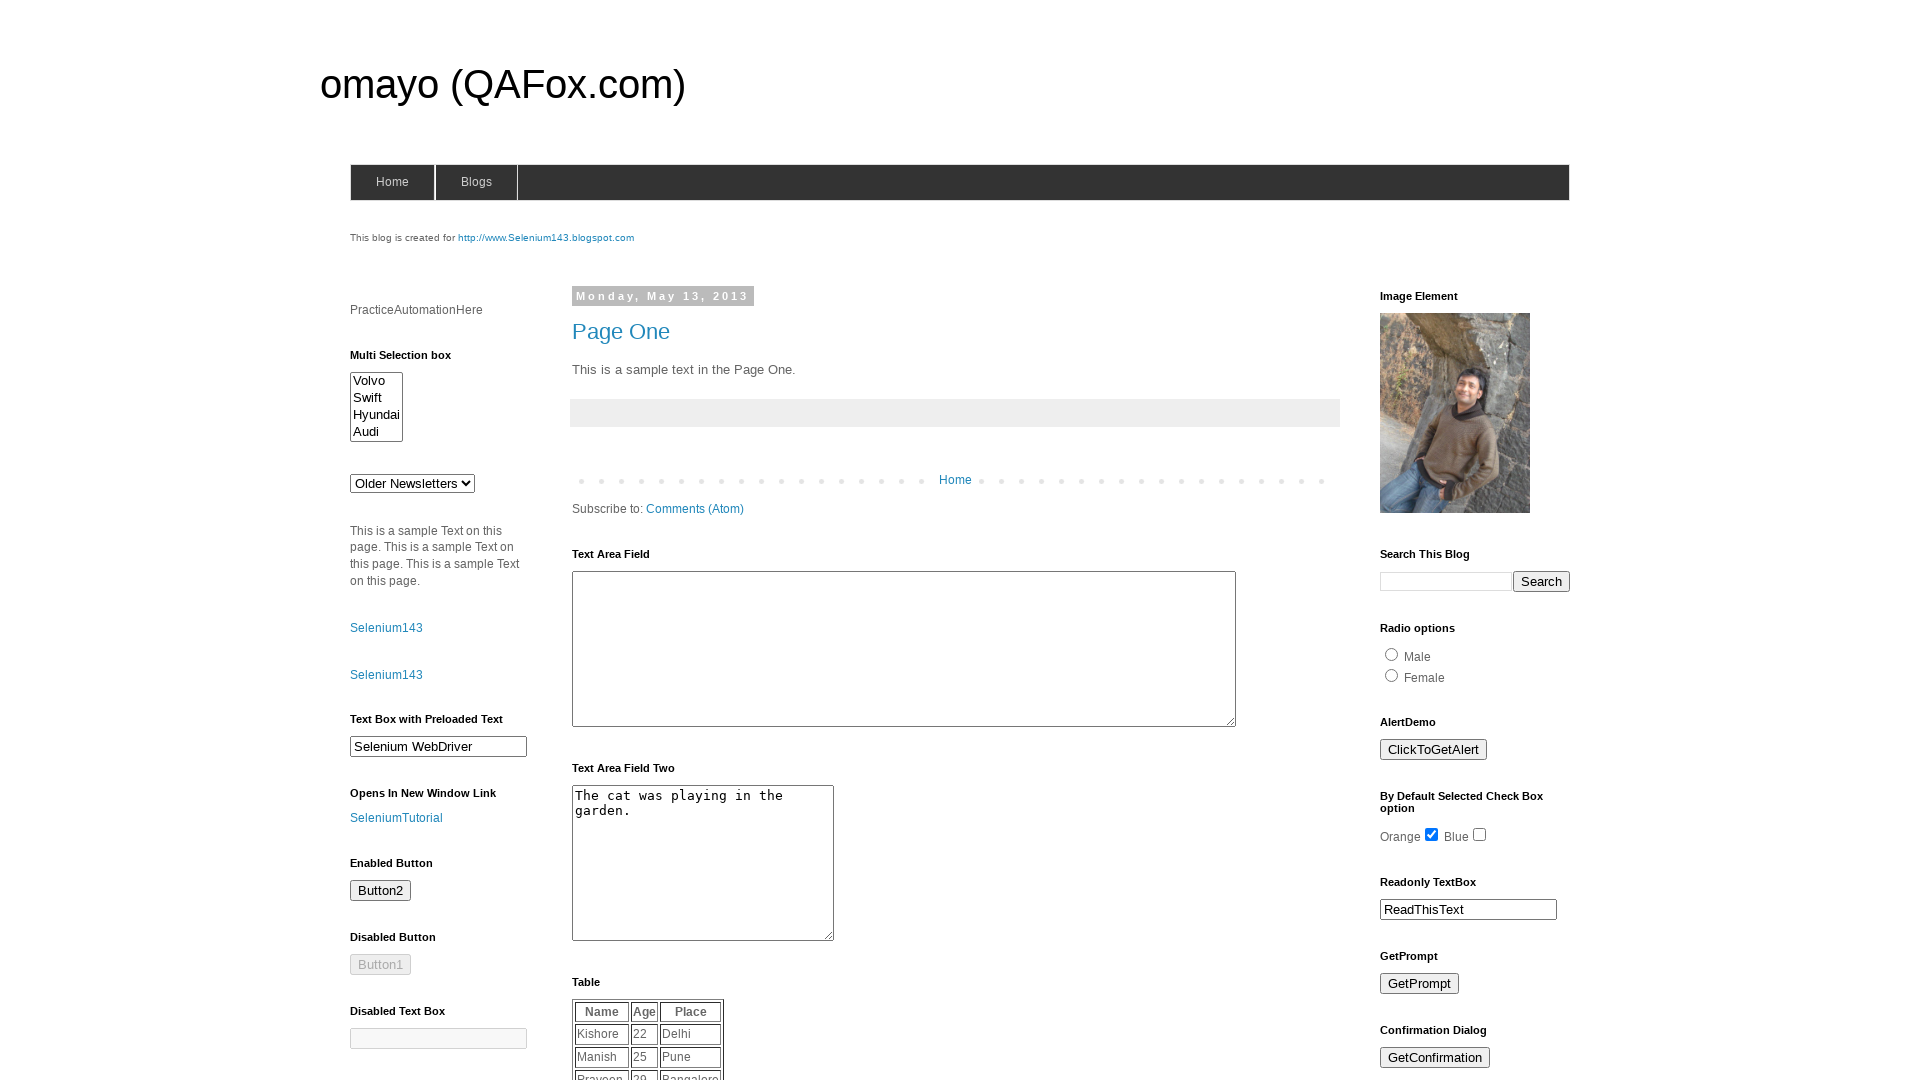

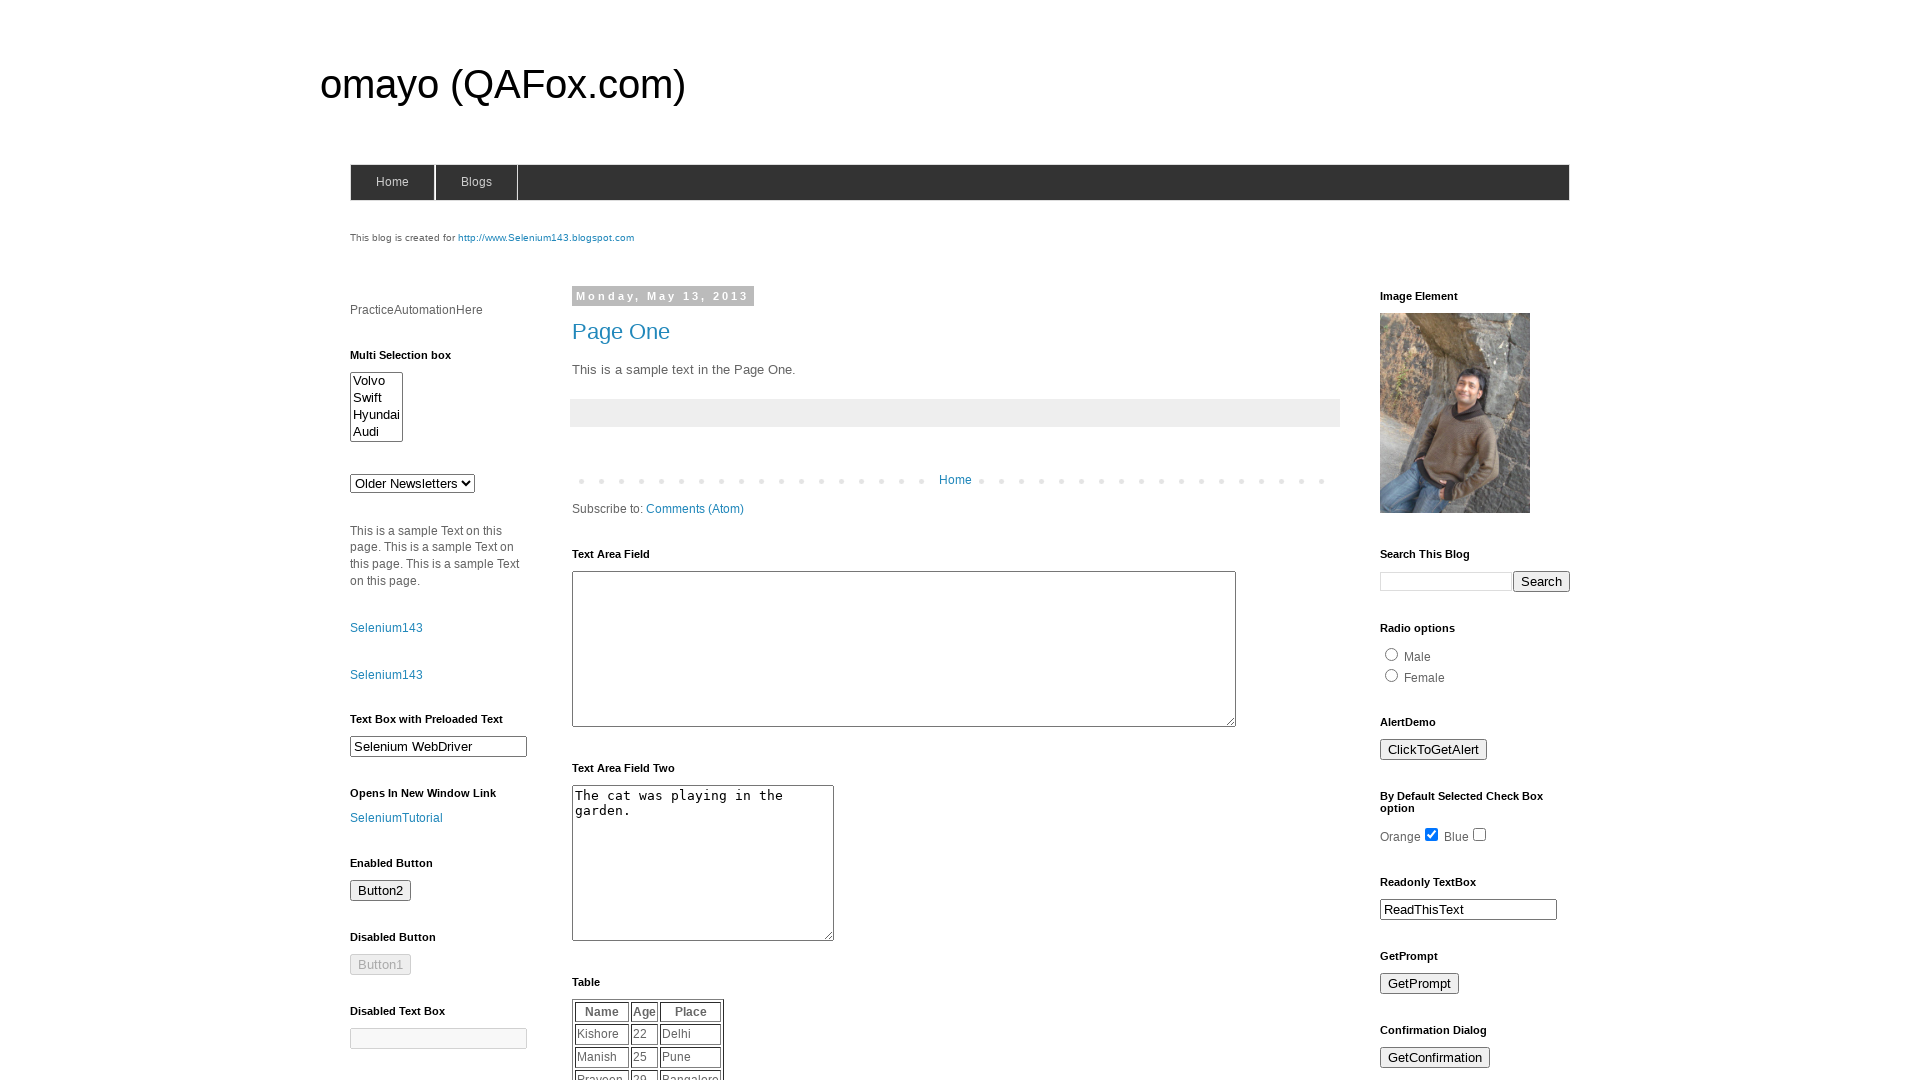